Fills out a text box form with user information including name, email, and addresses, then submits the form

Starting URL: https://demoqa.com/text-box

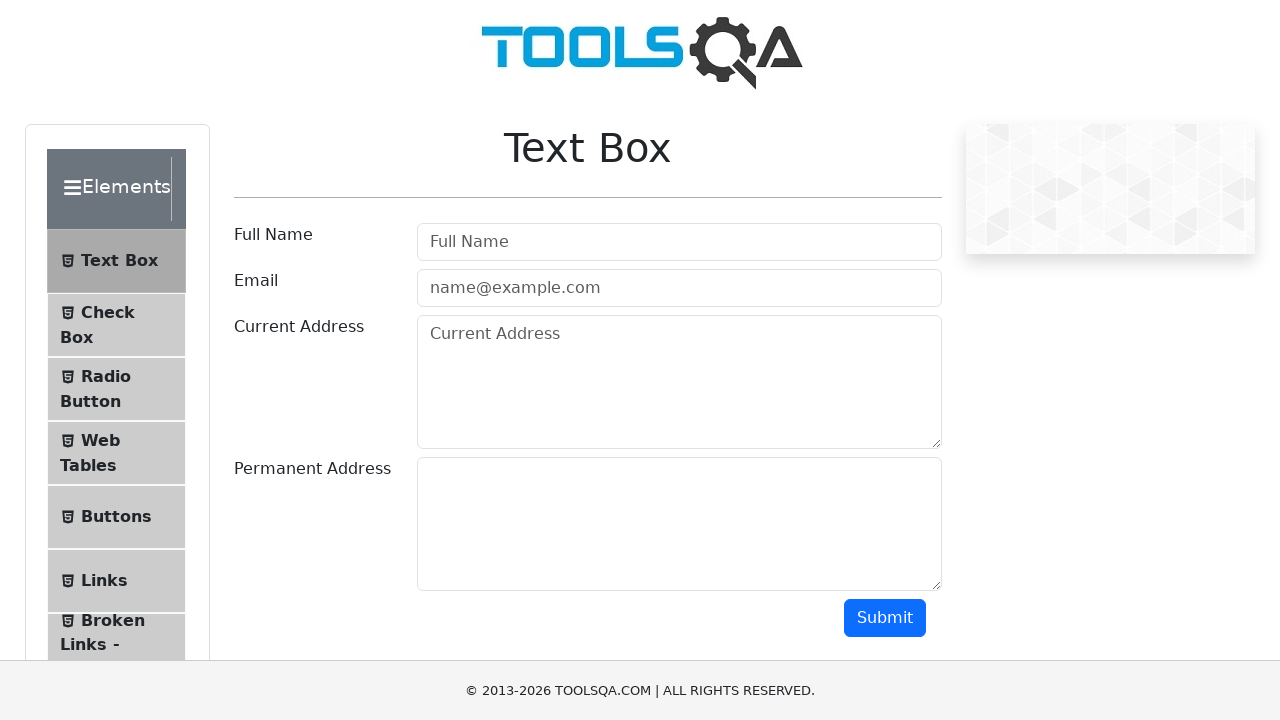

Waited for name field to be available
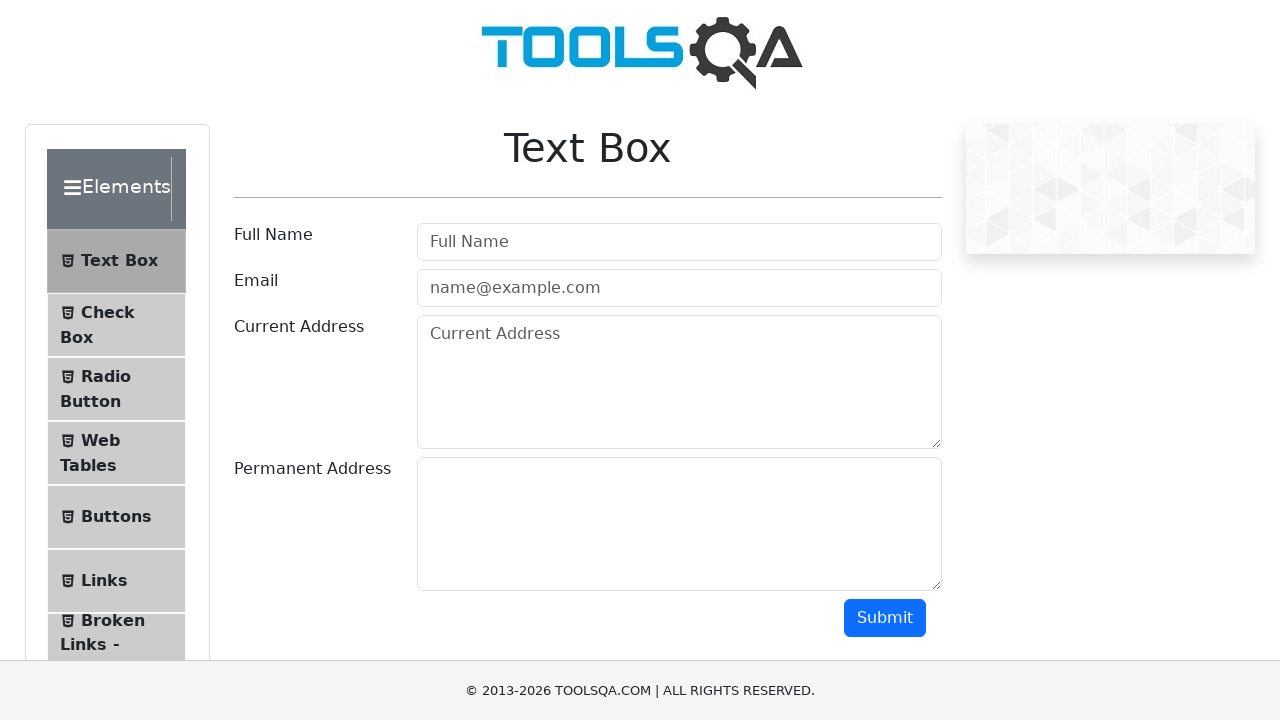

Typed 'John' into name field on #userName
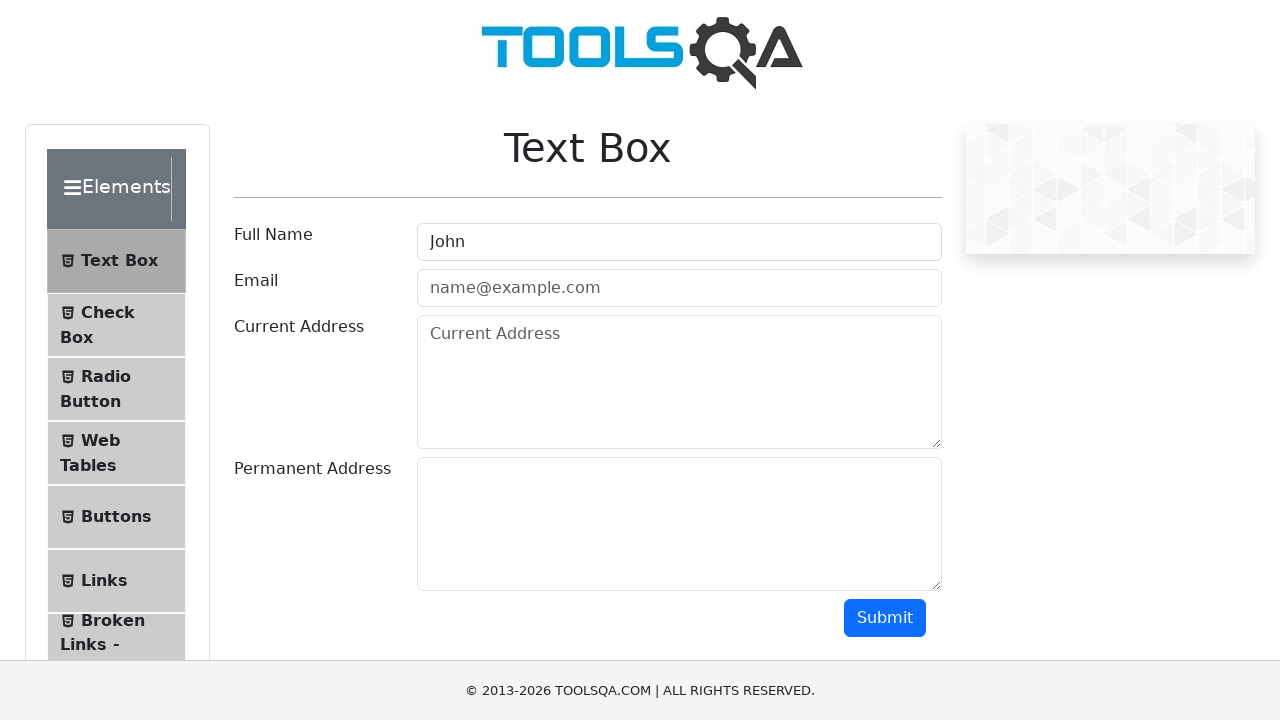

Typed ' Doe' to complete name as 'John Doe' on #userName
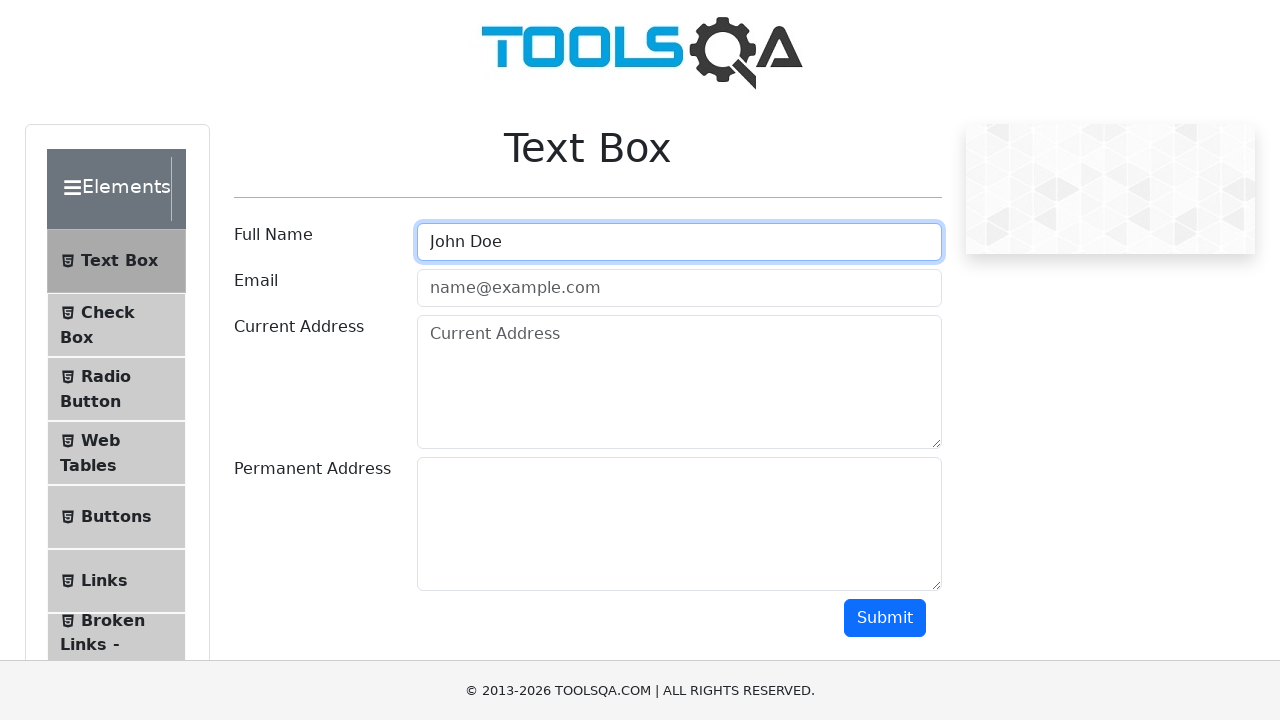

Typed 'john' into email field on #userEmail
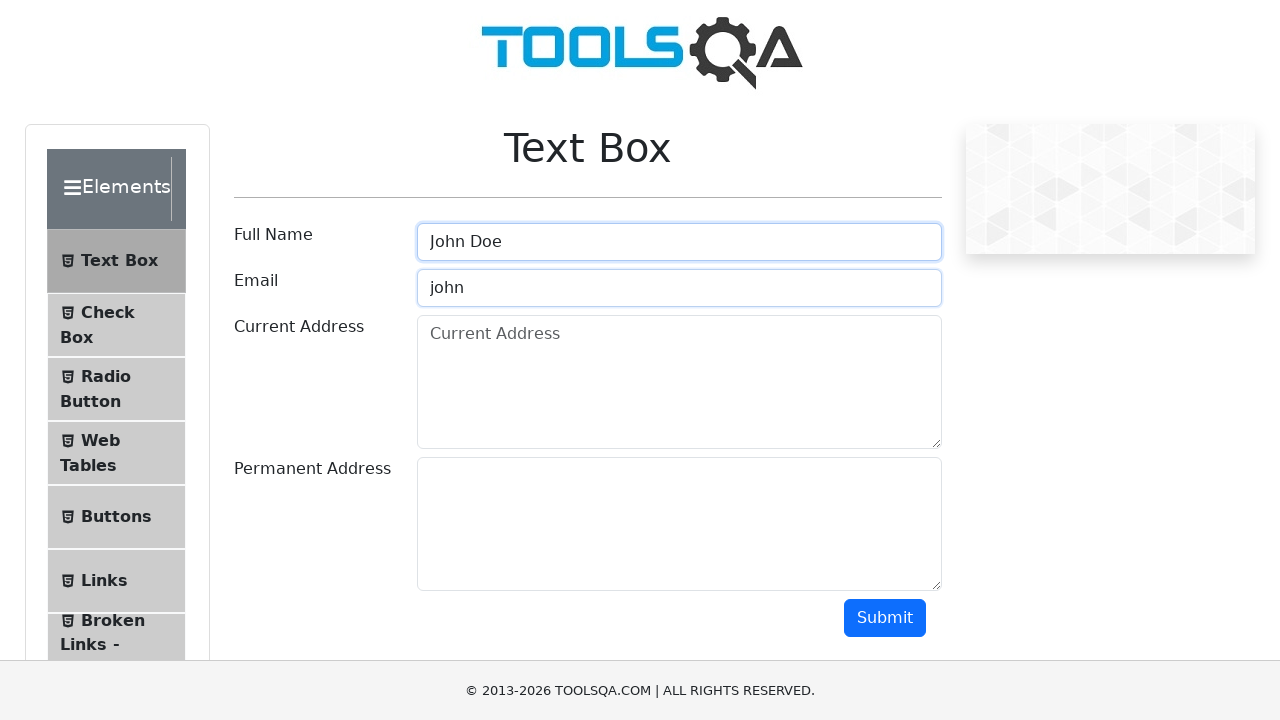

Typed '.doe@' to continue email on #userEmail
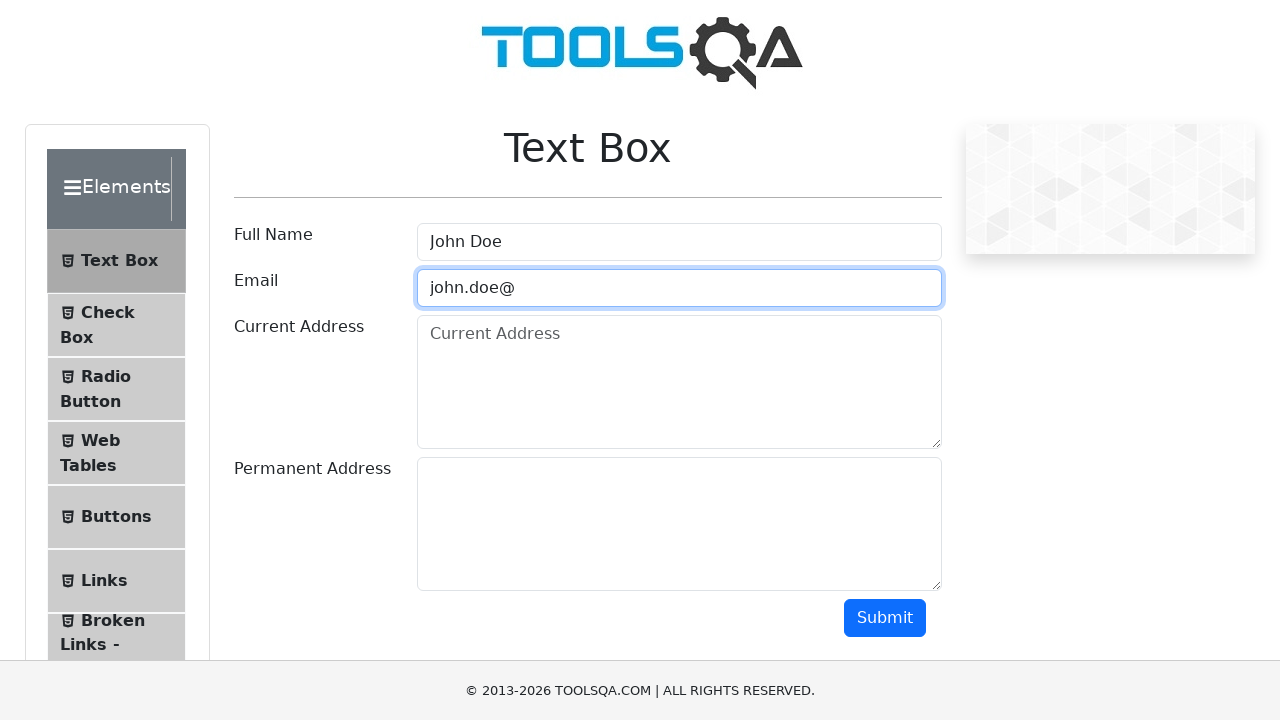

Typed 'example.com' to complete email as 'john.doe@example.com' on #userEmail
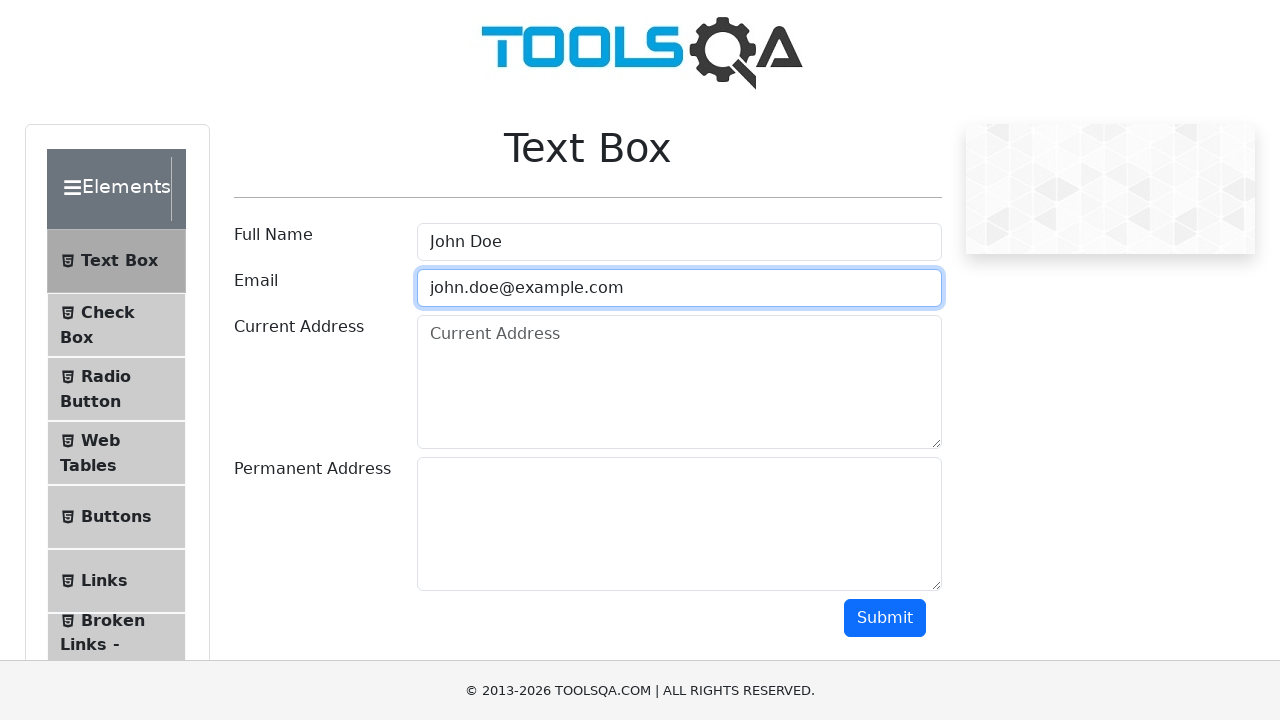

Typed '123 Main Street' into current address field on #currentAddress
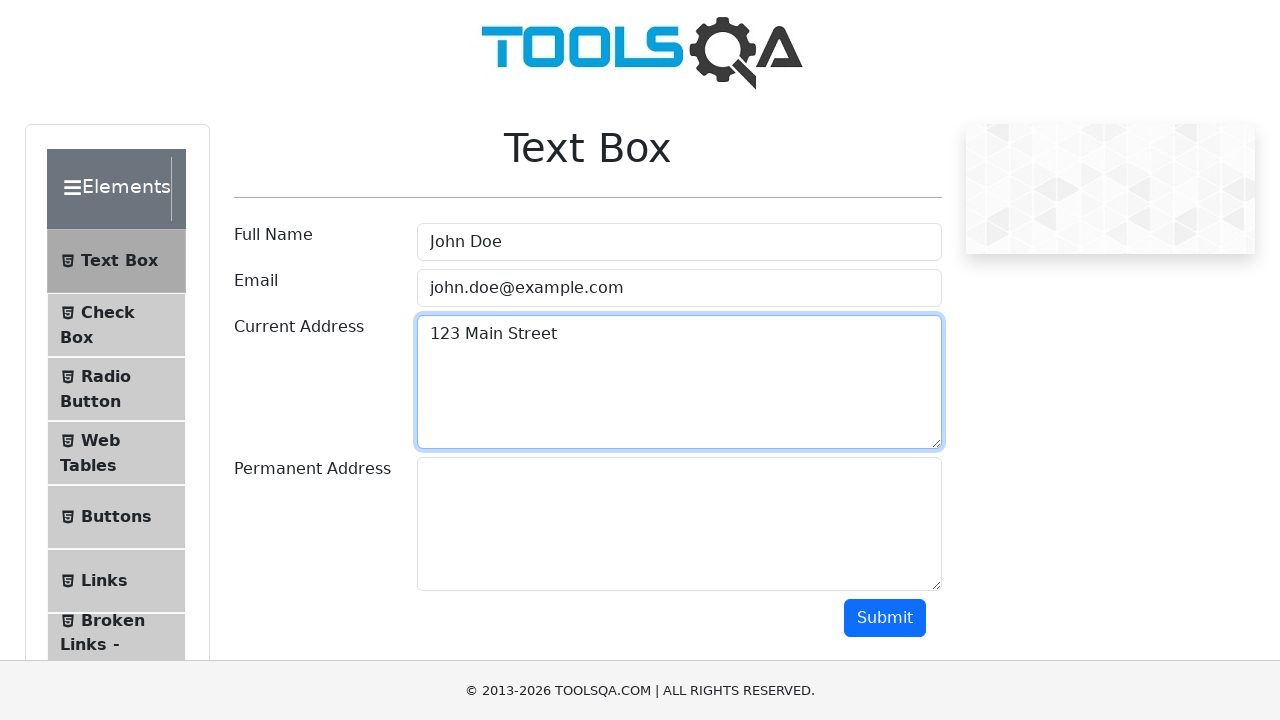

Typed ', City' to continue current address on #currentAddress
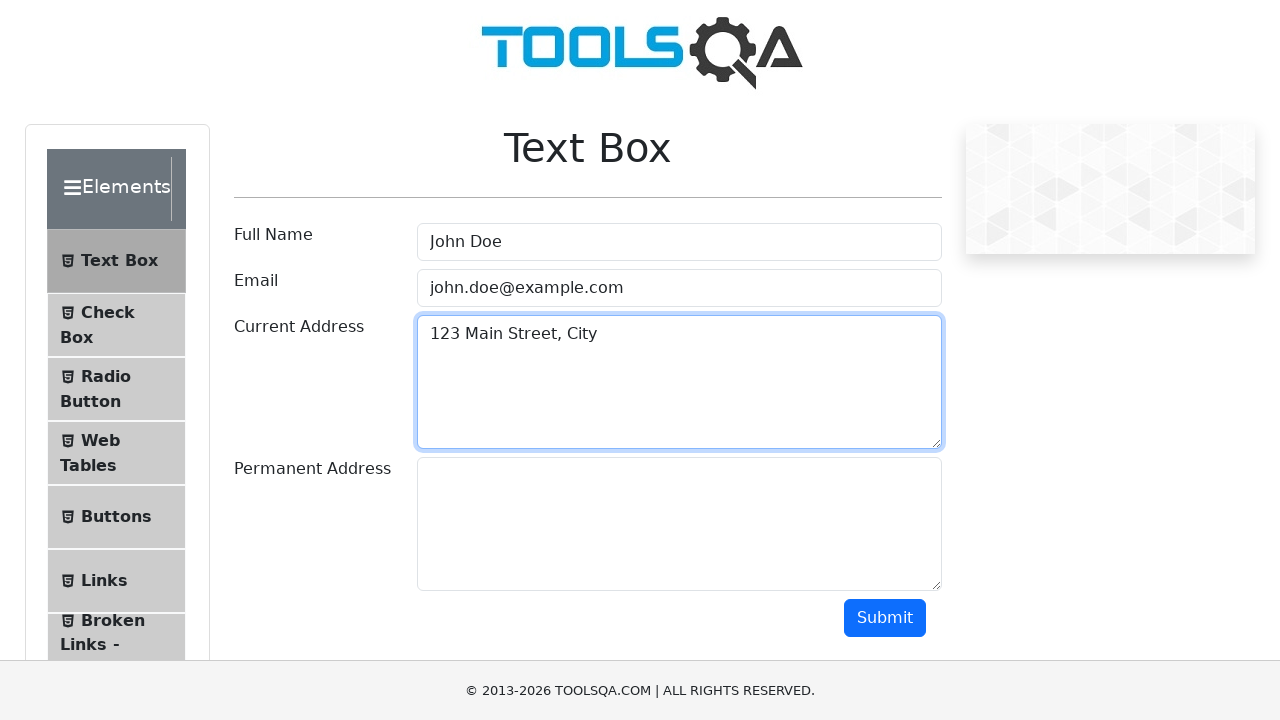

Typed ', Country' to complete current address on #currentAddress
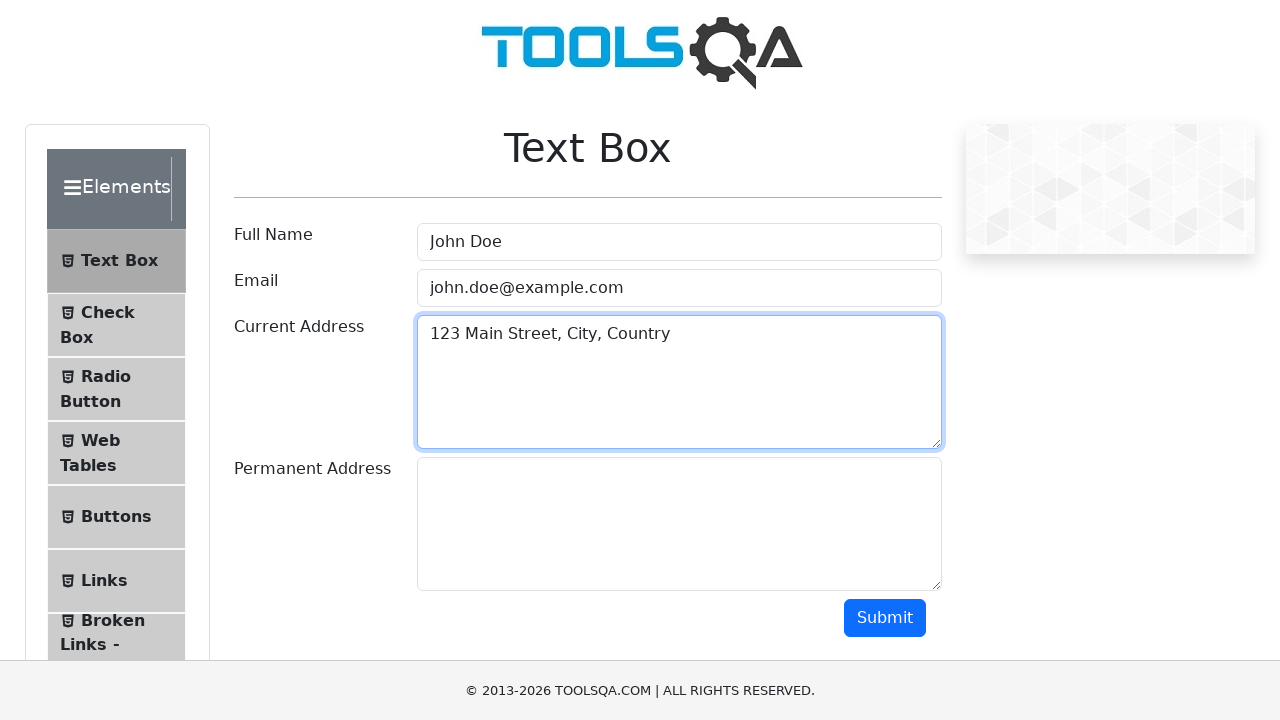

Filled permanent address field with '456 Second Street, City, Country' on #permanentAddress
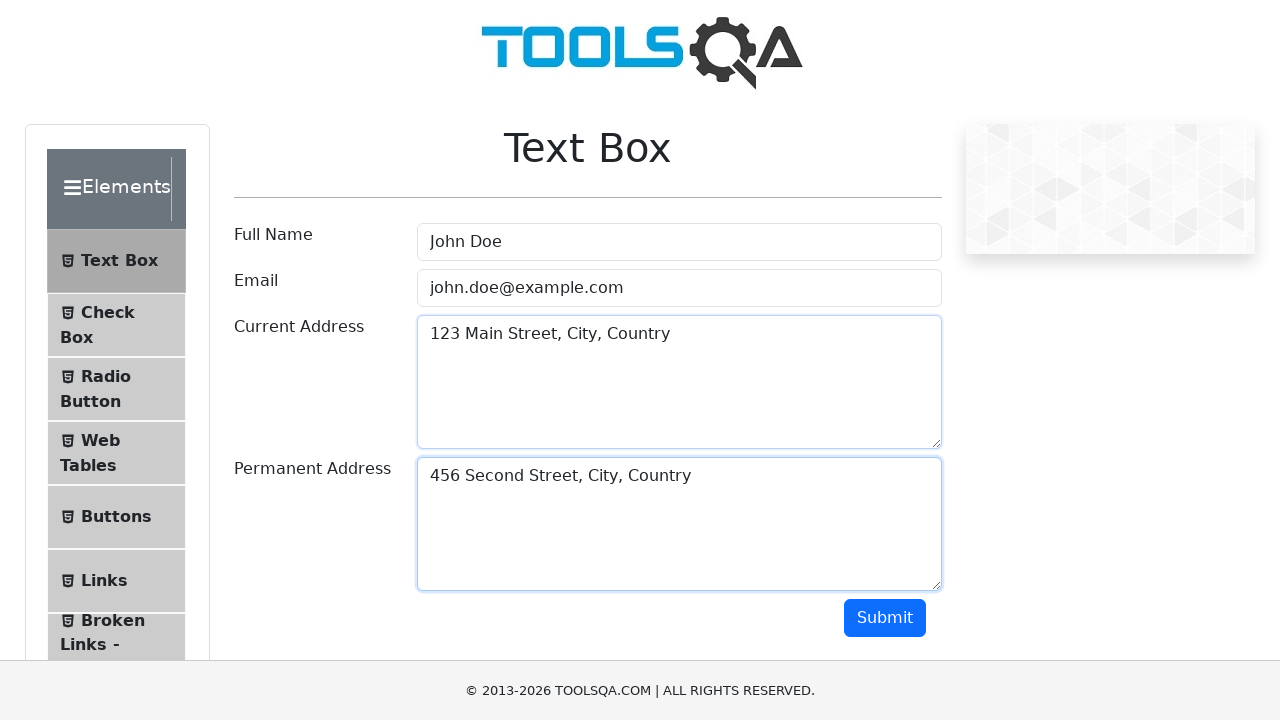

Scrolled submit button into view
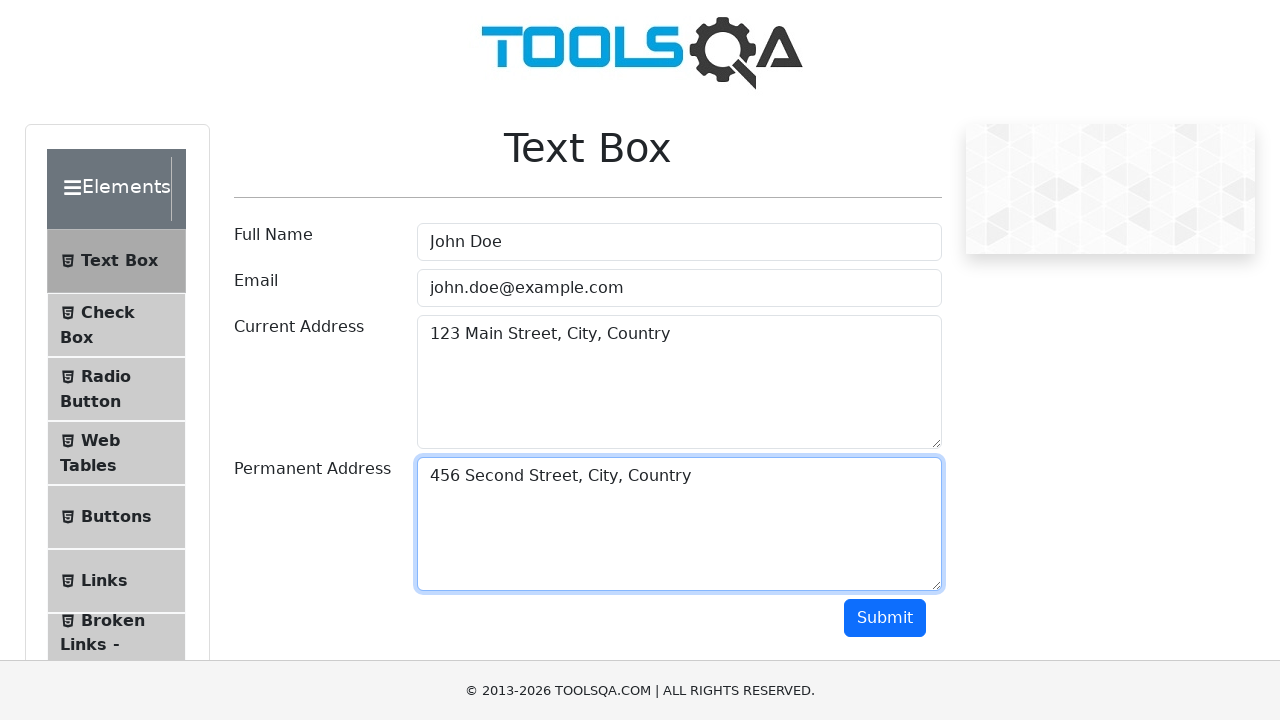

Clicked submit button to submit the form at (885, 618) on #submit
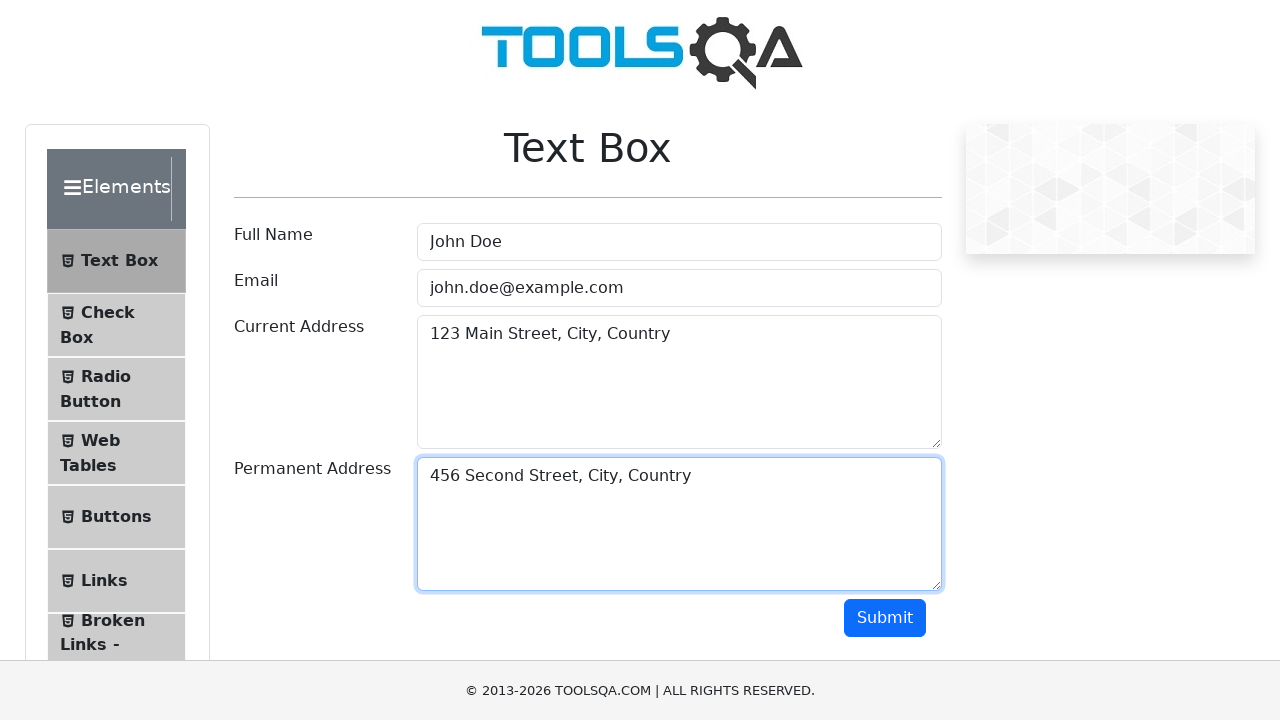

Waited 3 seconds for form results to appear
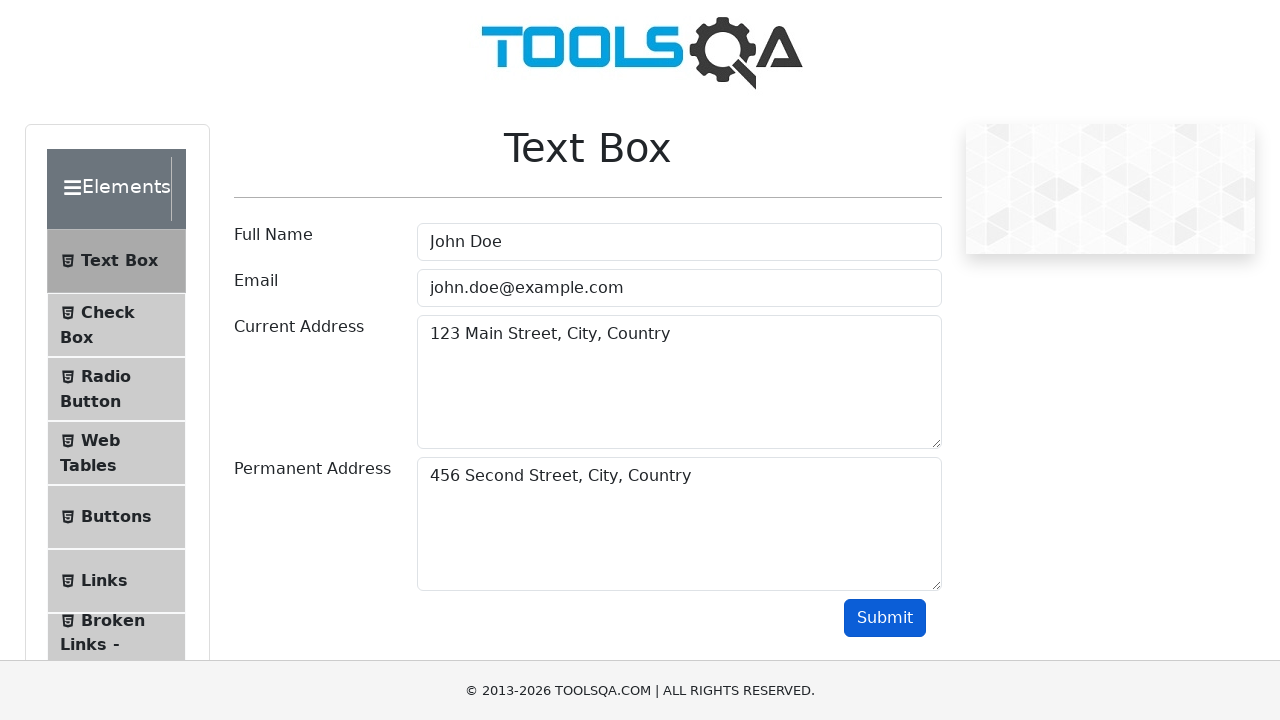

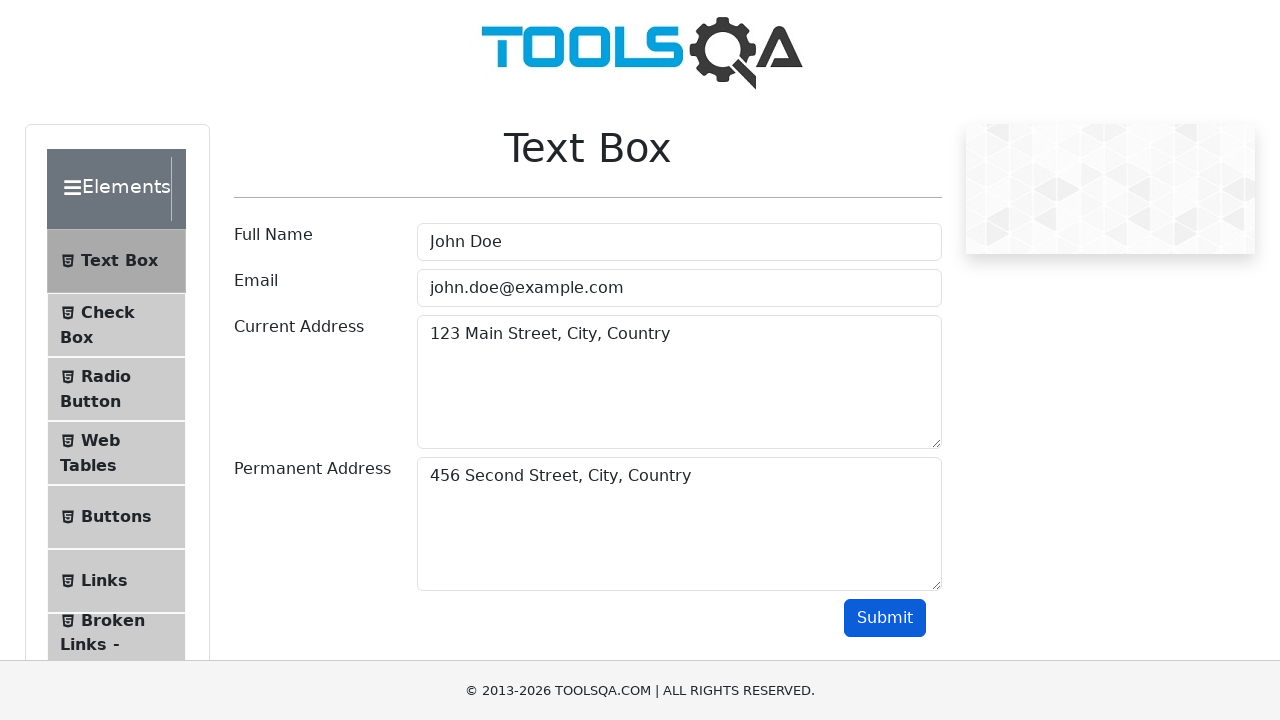